Tests the DEMOQA website text box form by filling in user details with a valid email and verifying successful form submission displays the entered email

Starting URL: https://demoqa.com/

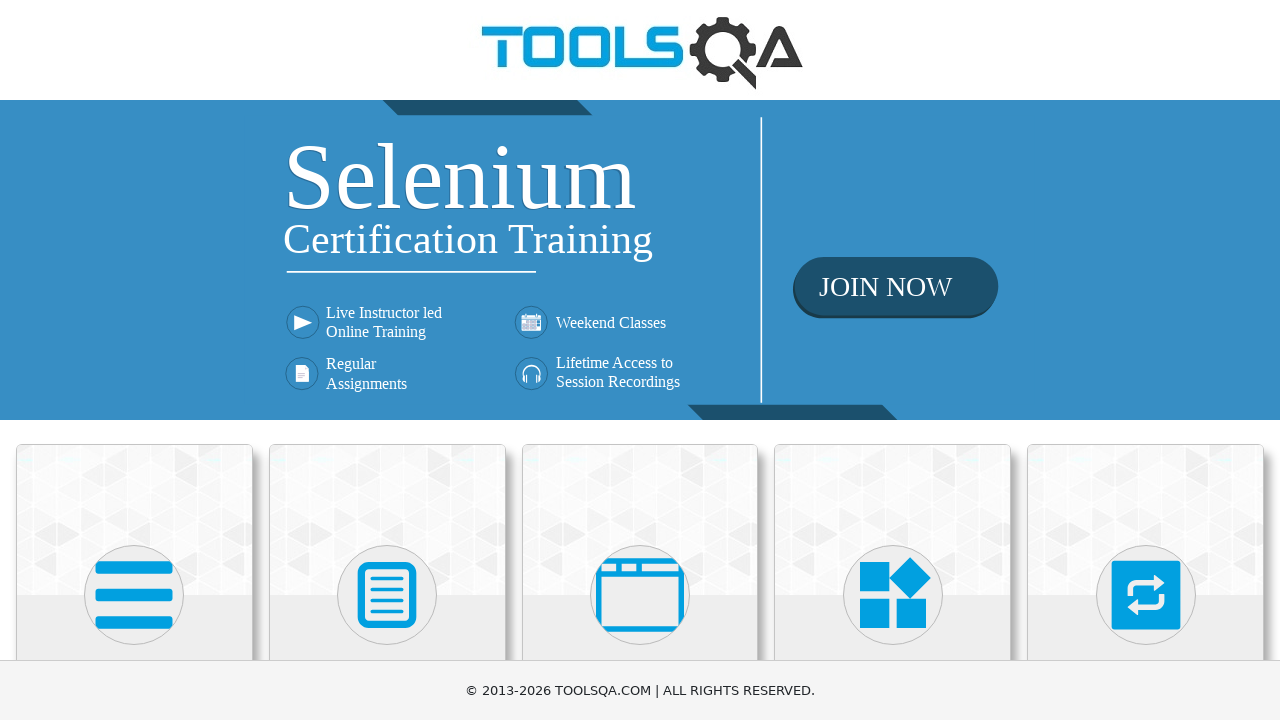

Waited for page to fully load
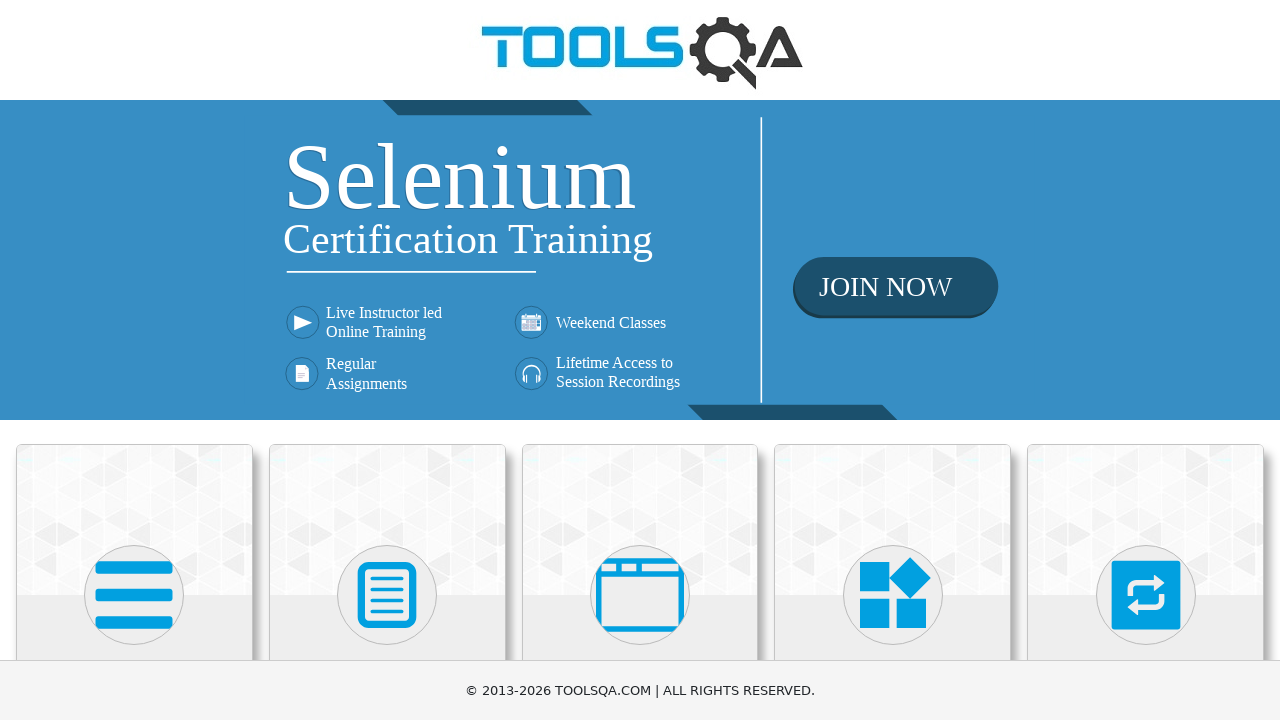

Clicked on Elements card at (134, 360) on xpath=//h5[normalize-space()="Elements"]
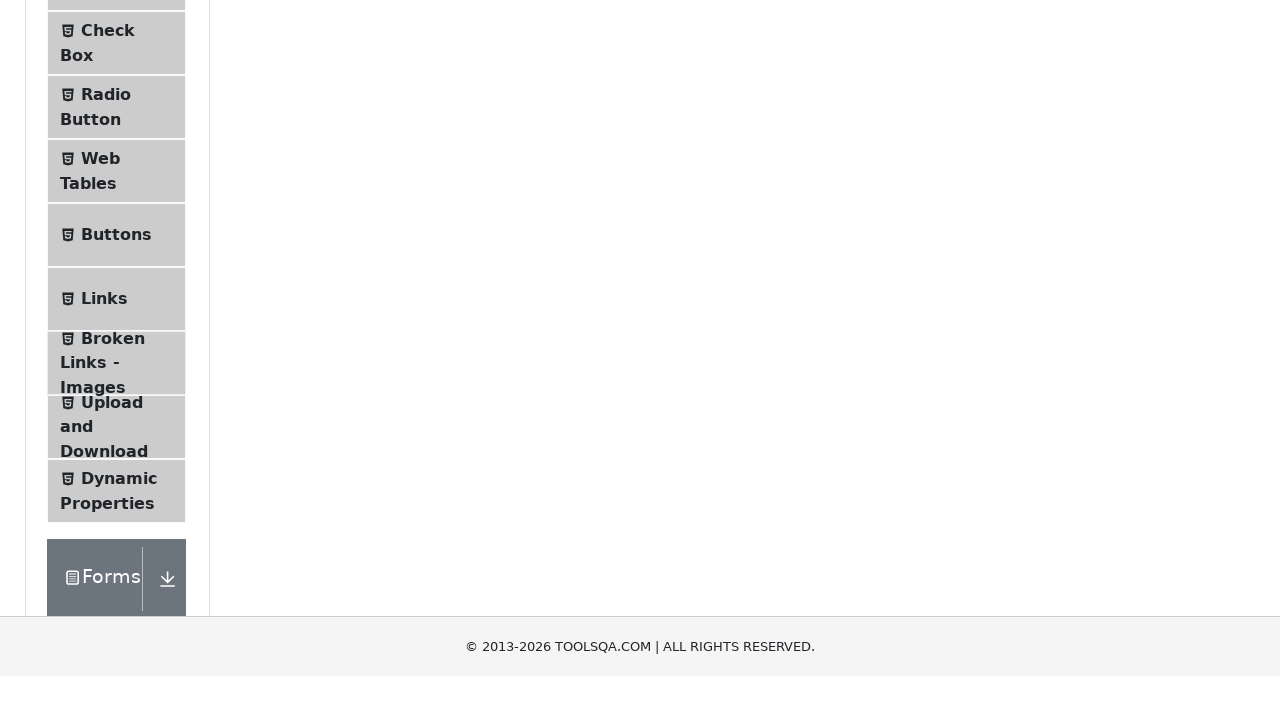

Clicked on Text Box menu item at (119, 261) on text=Text Box
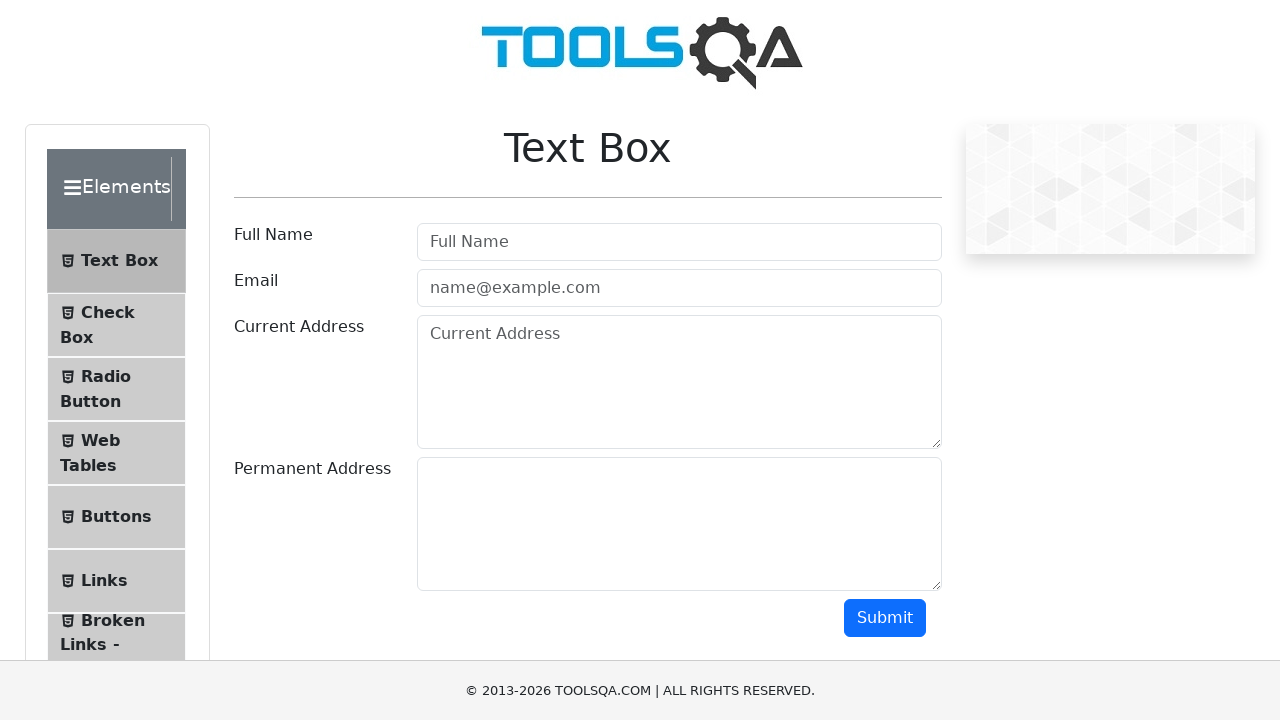

Filled in user name field with 'Venkat' on xpath=//input[@id="userName"]
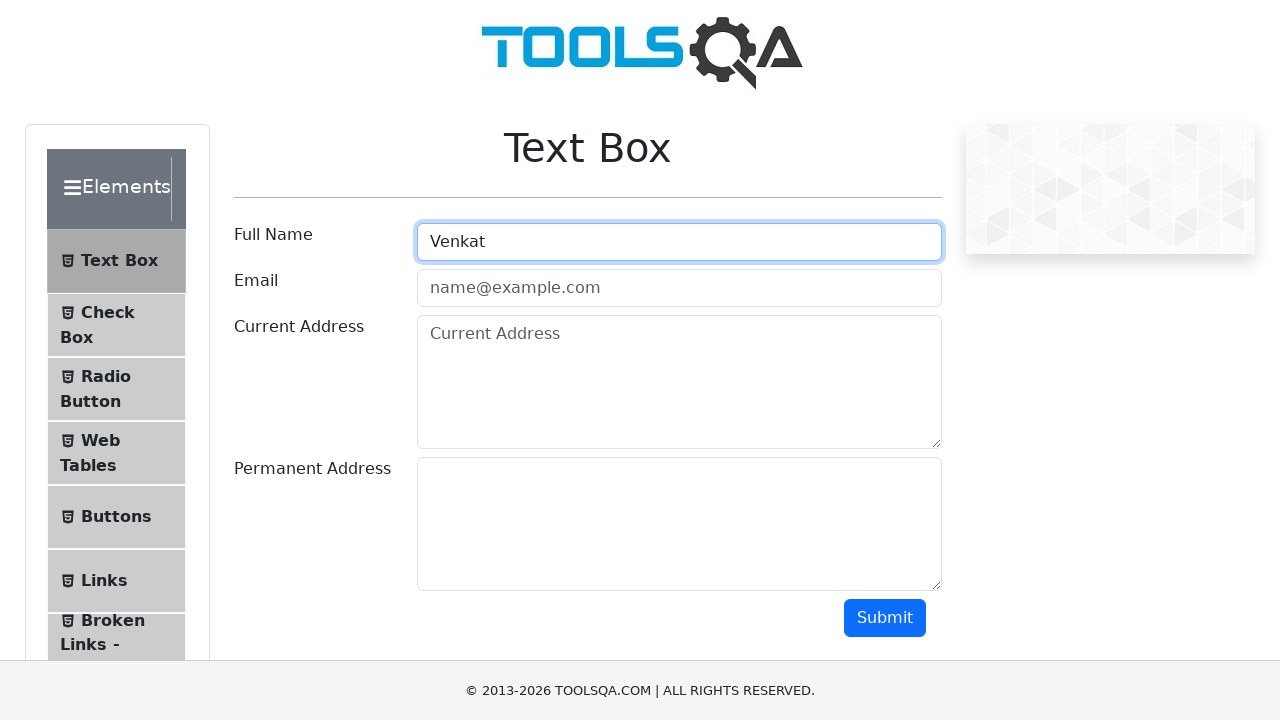

Filled in email field with 'venkat@yopmail.com' on xpath=//input[@id="userEmail"]
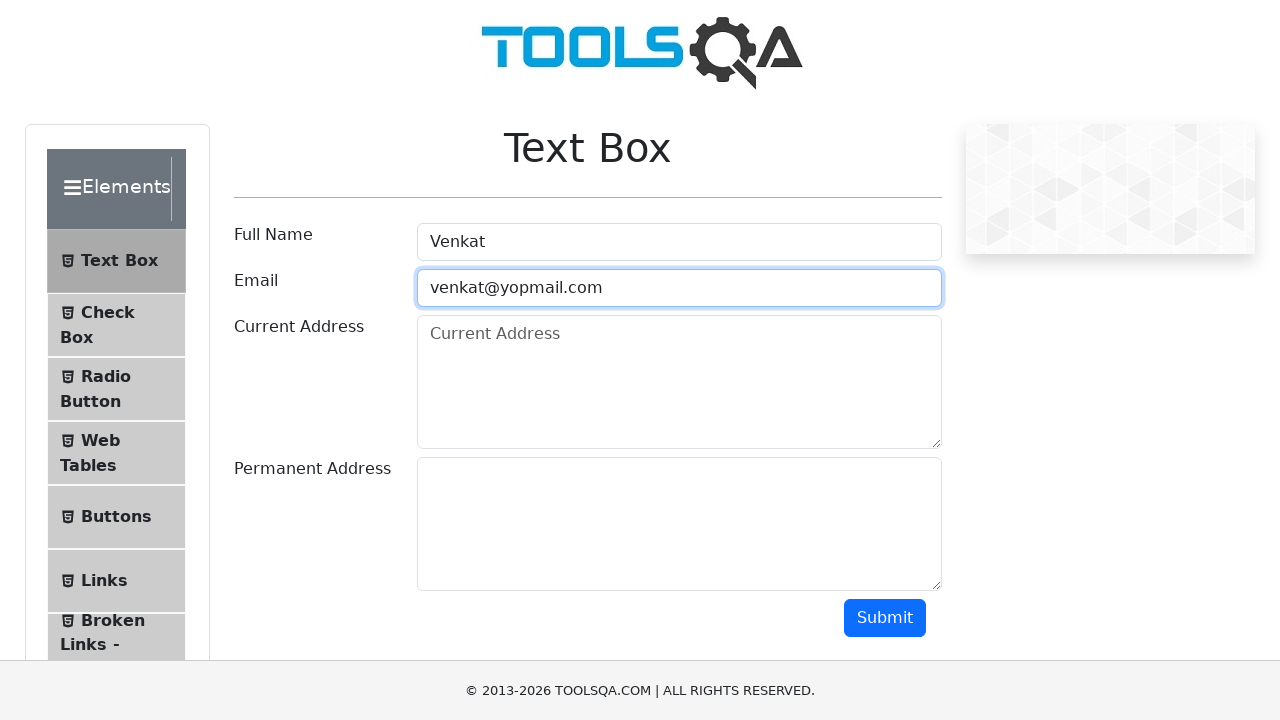

Filled in current address field with 'Bangalore' on xpath=//textarea[@id="currentAddress"]
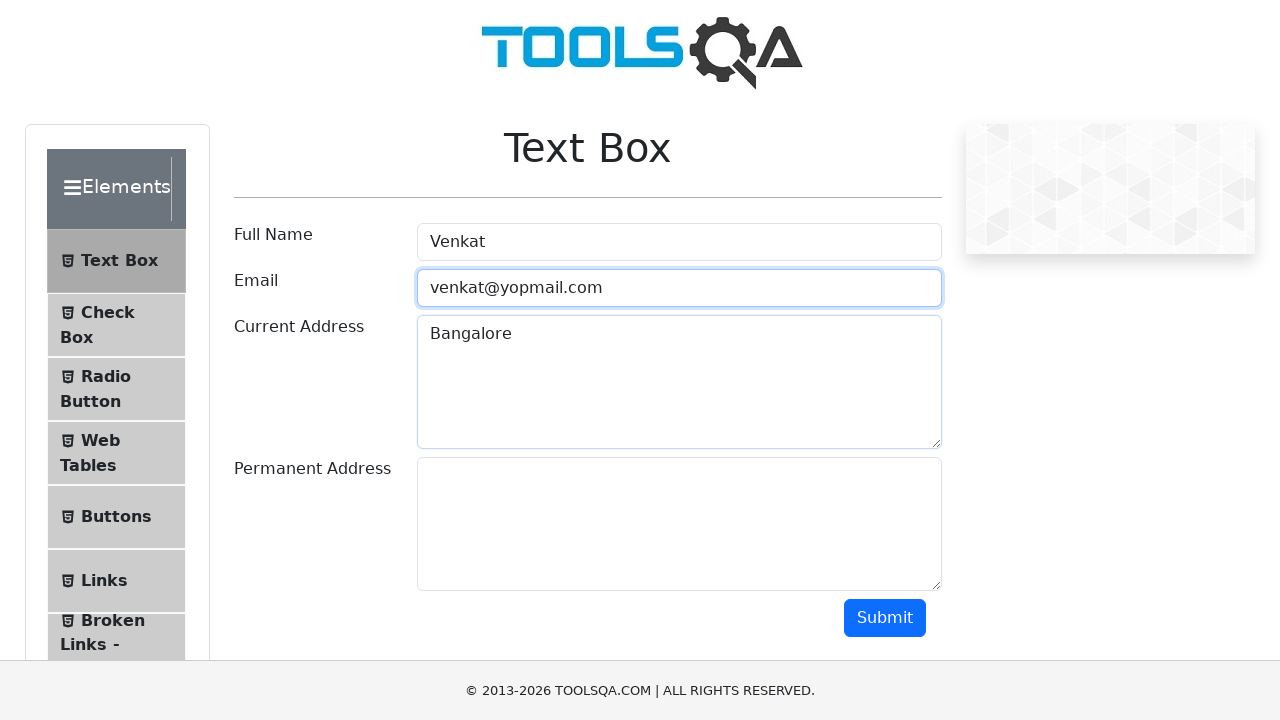

Filled in permanent address field with 'Bangalore' on xpath=//textarea[@id="permanentAddress"]
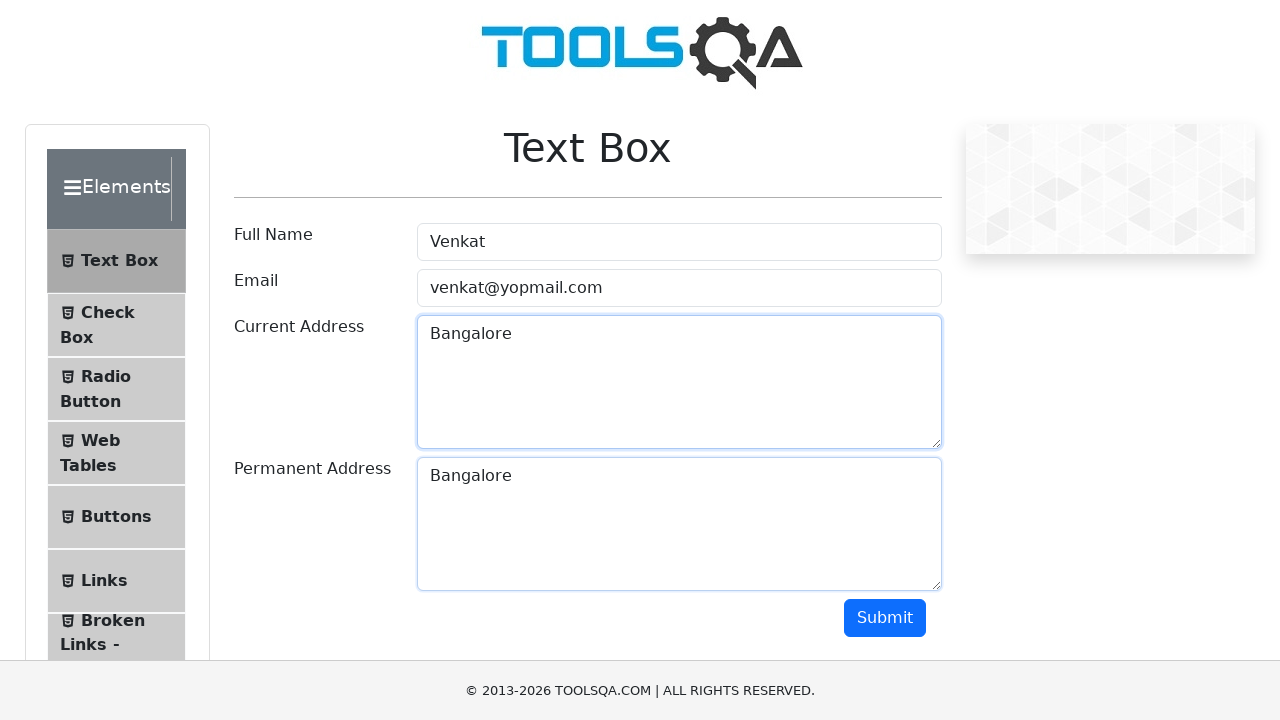

Clicked submit button to submit the form at (885, 618) on #submit
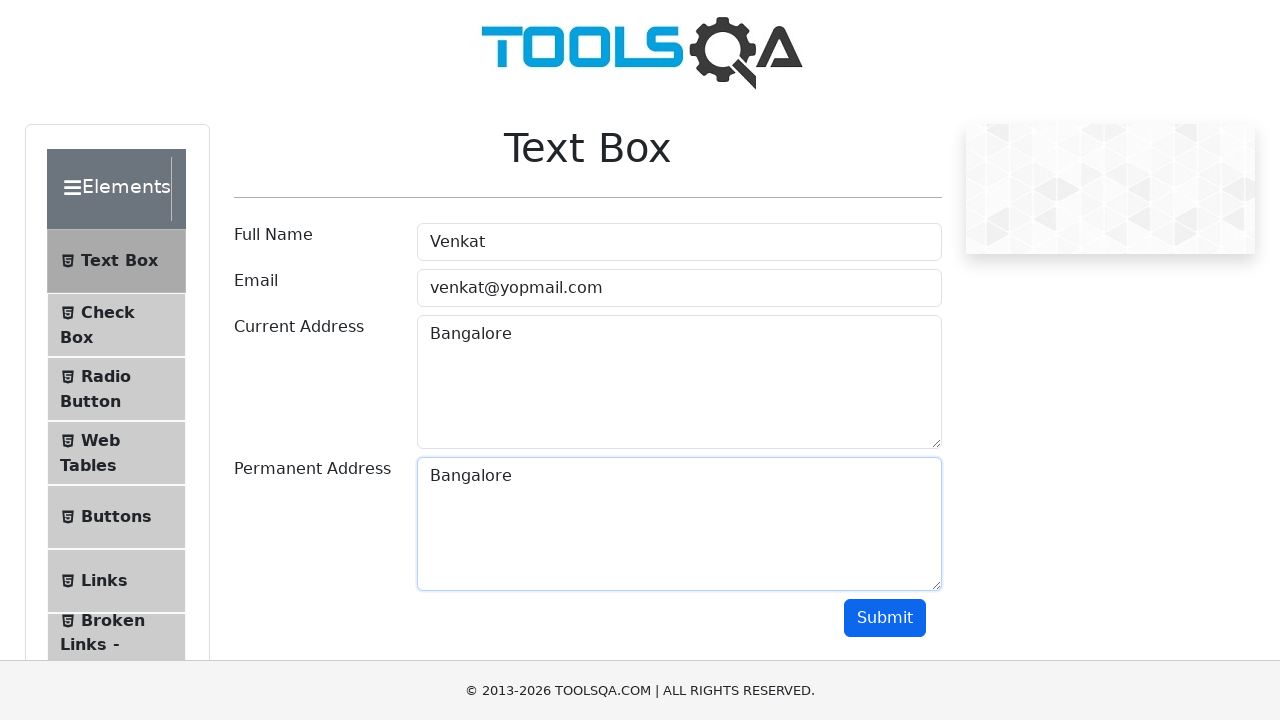

Email output appeared confirming successful form submission
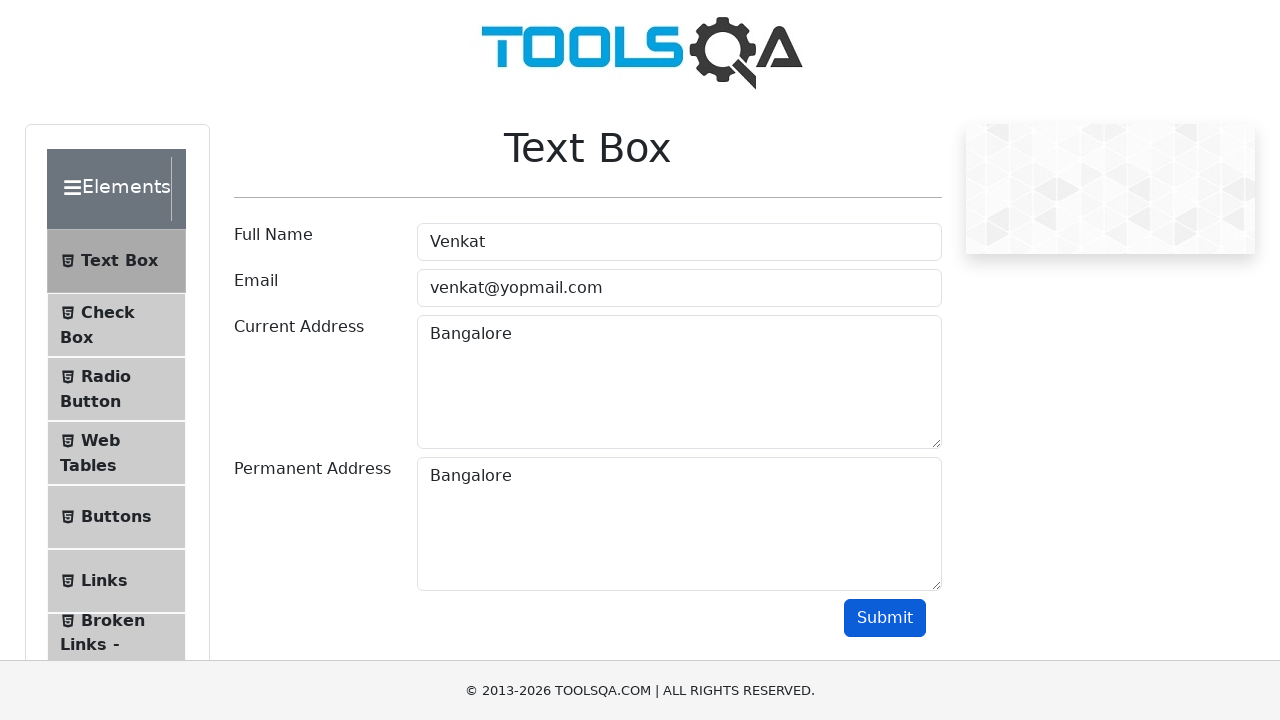

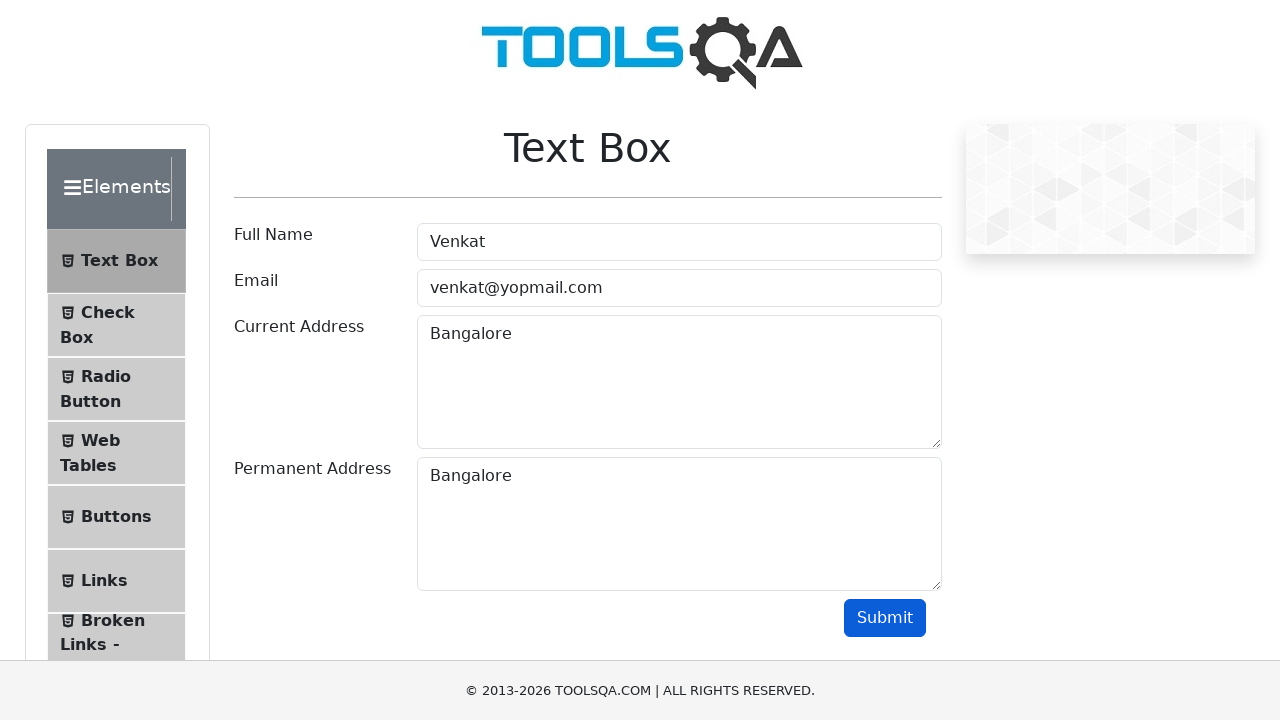